Creates a new power, then edits all fields (name, description, side effects, rating) and verifies the changes are saved

Starting URL: https://site-tc1.vercel.app/

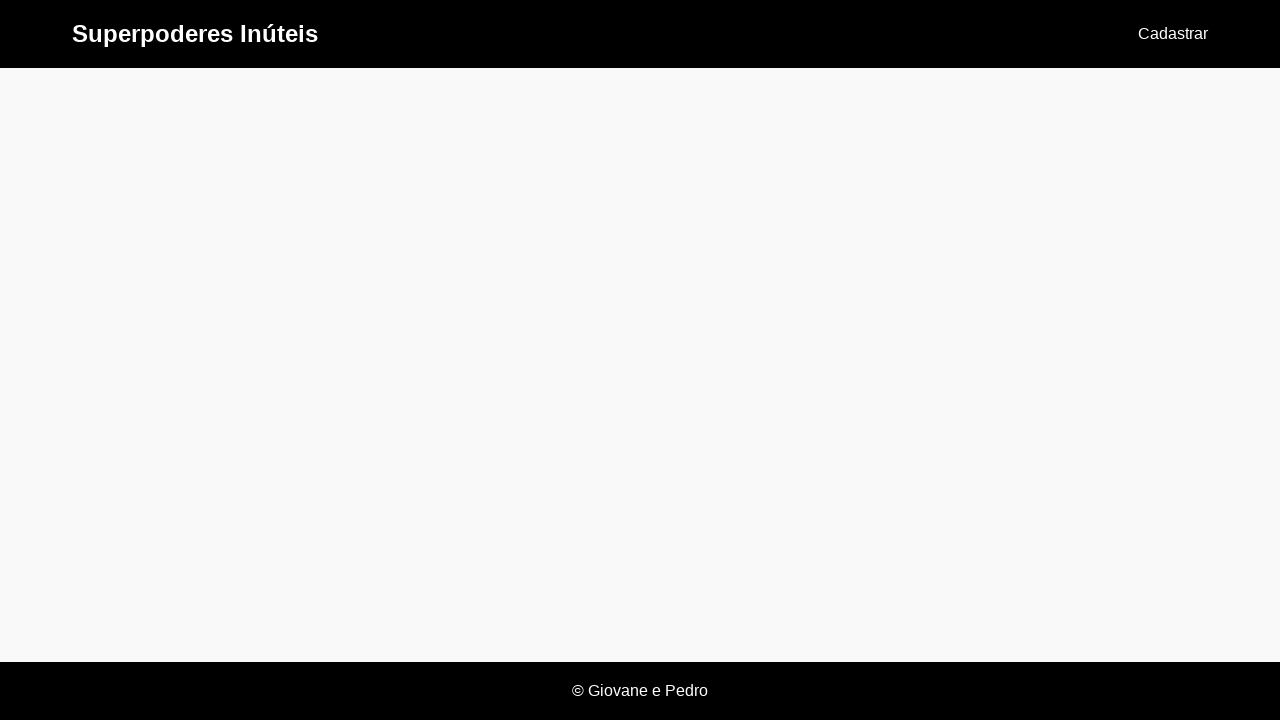

Set up dialog handler for alerts
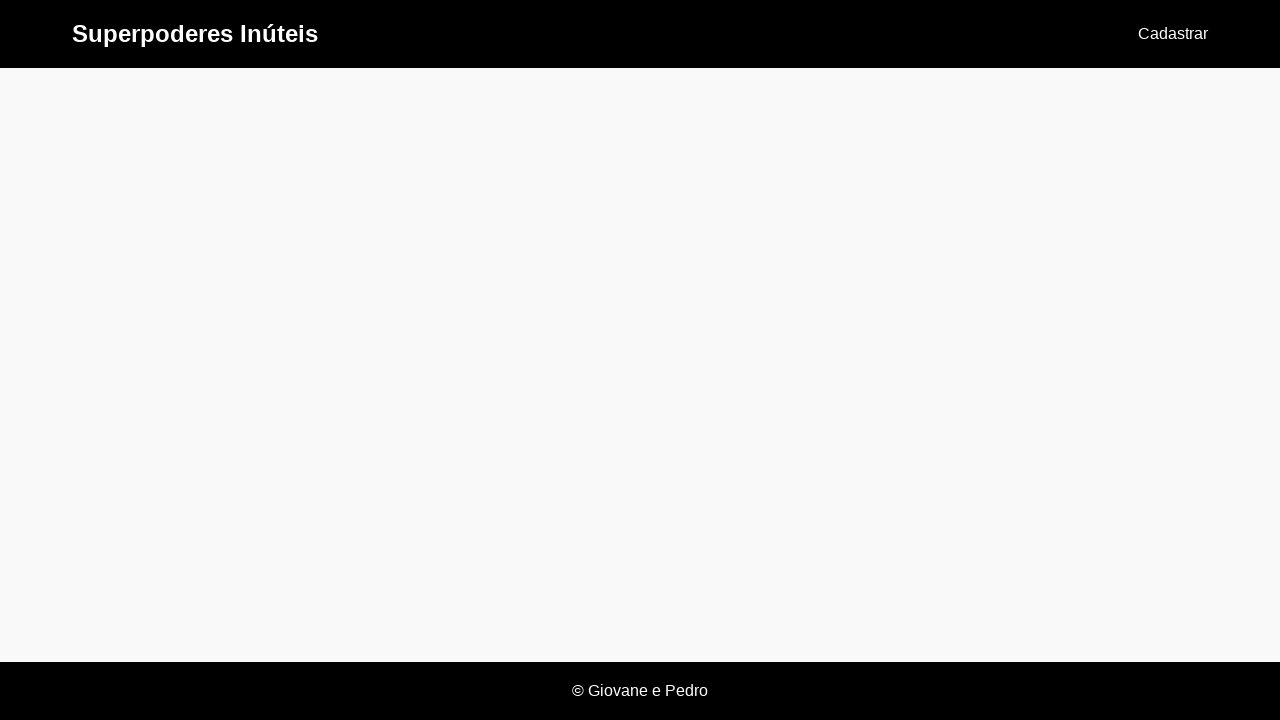

Clicked 'Cadastrar' link to navigate to power registration page at (1173, 34) on text=Cadastrar
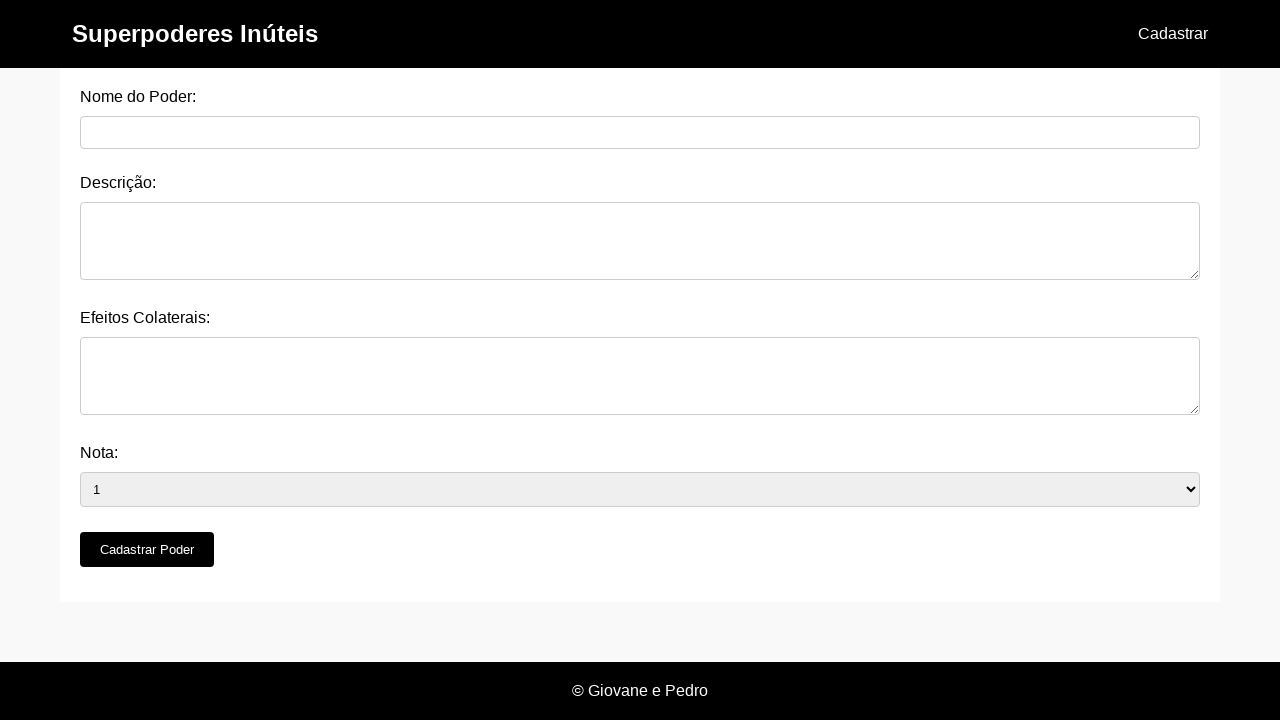

Filled power name field with 'Super Strength' on #nome_do_poder
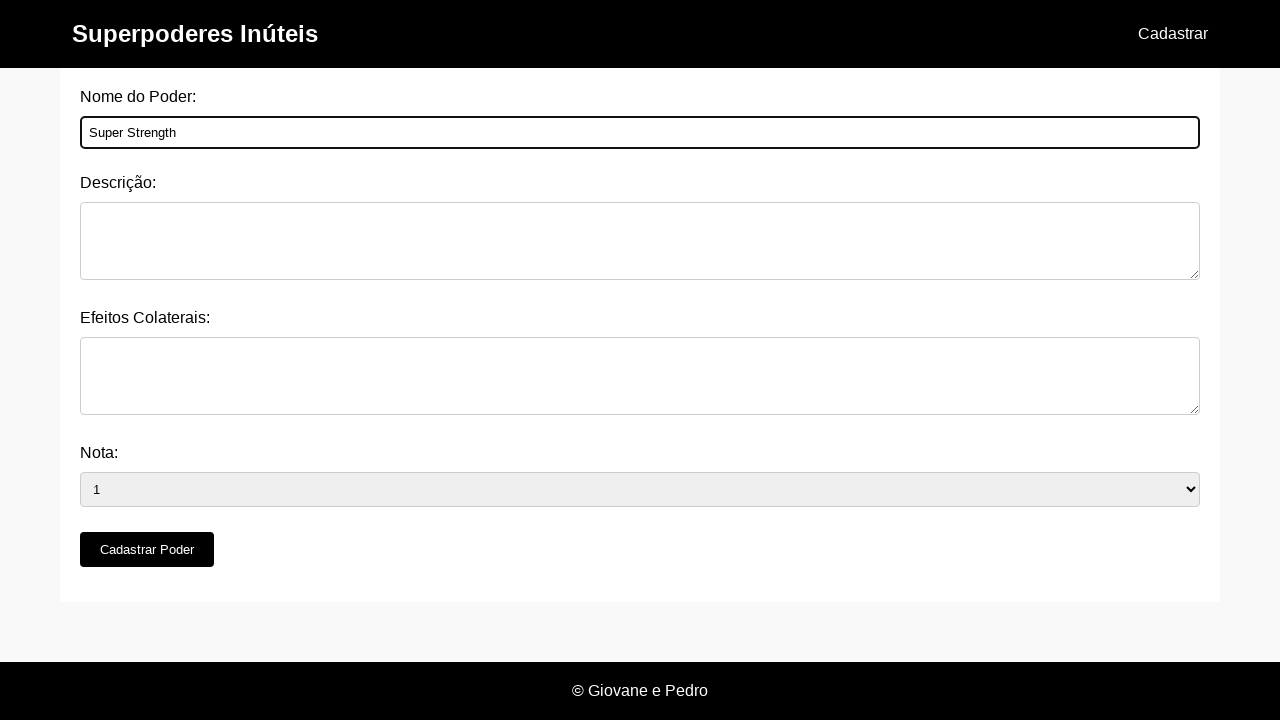

Filled description field with 'Enhanced physical power beyond normal human limits' on #descricao
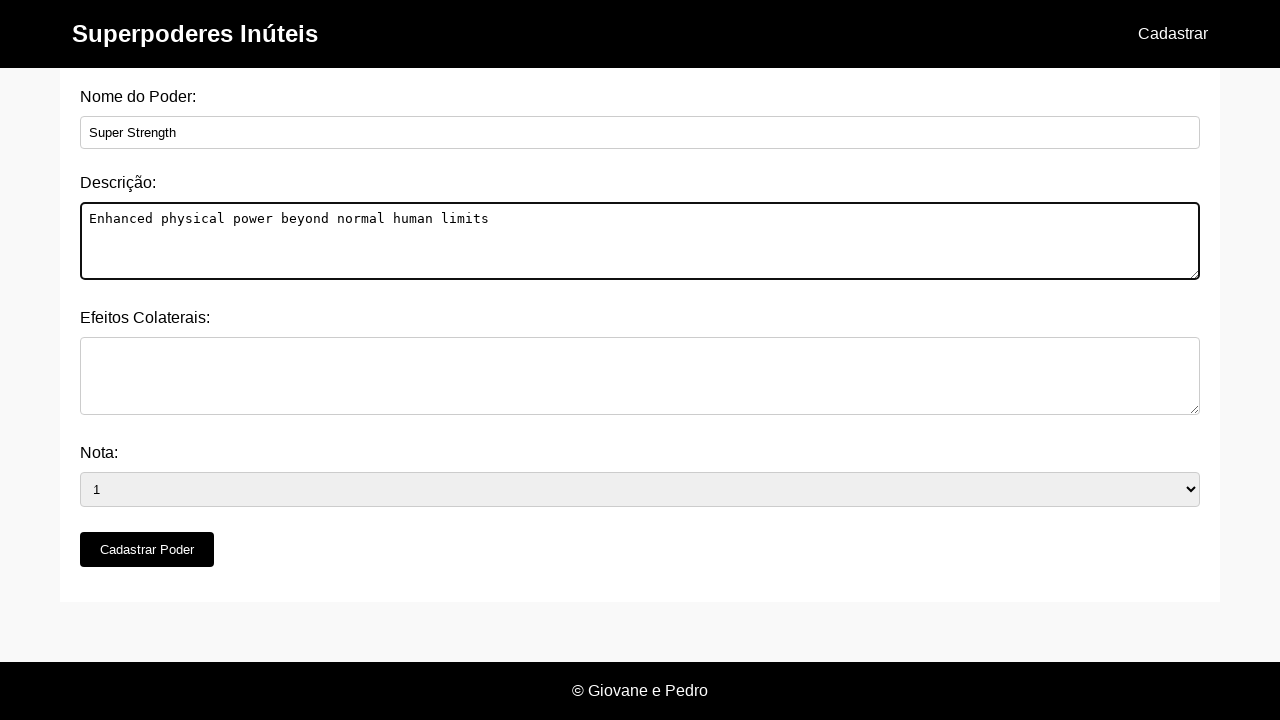

Filled side effects field with 'Muscle fatigue after overuse' on #efeitos_colaterais
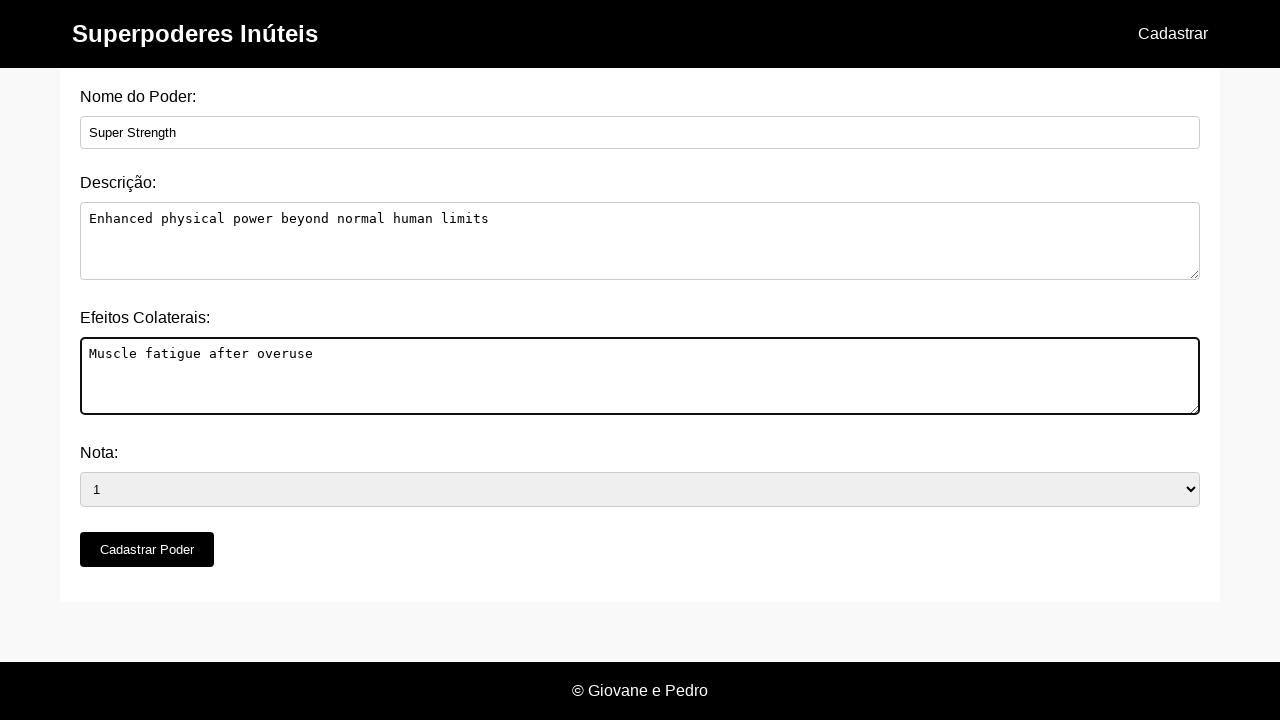

Selected rating '3' from dropdown on #nota
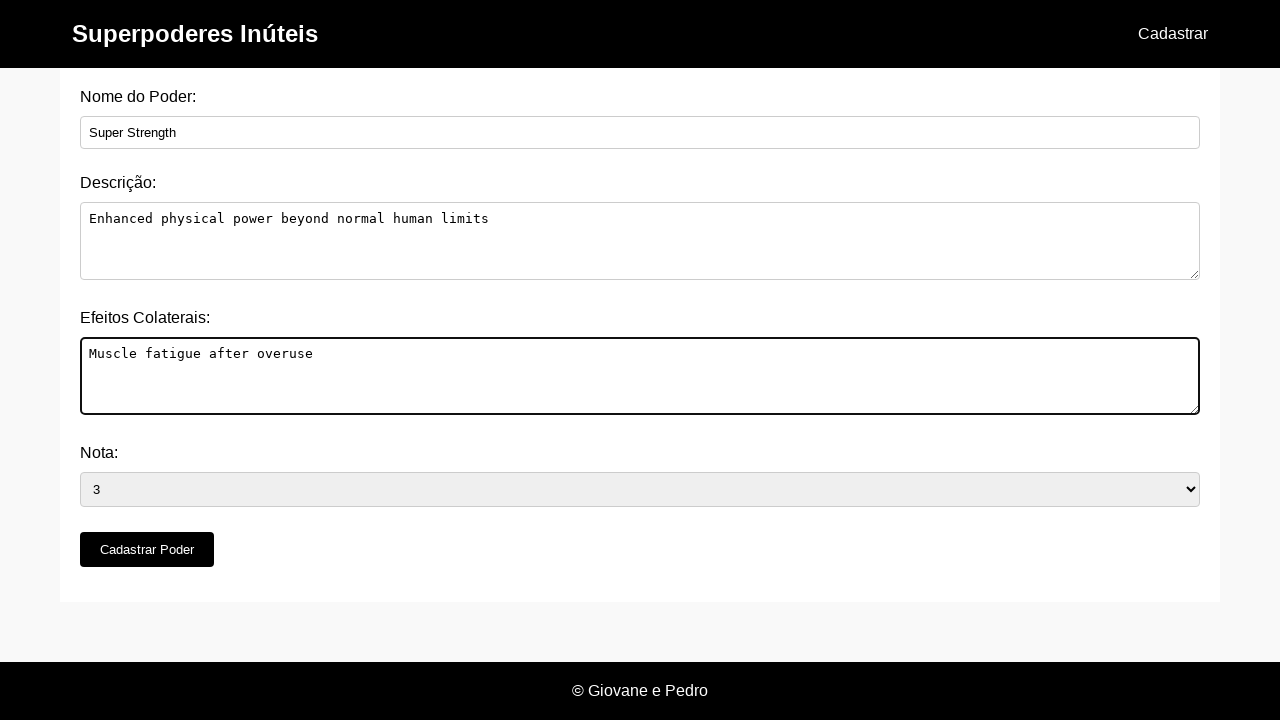

Clicked 'Cadastrar Poder' button to submit form at (147, 550) on button[type='submit']:has-text('Cadastrar Poder')
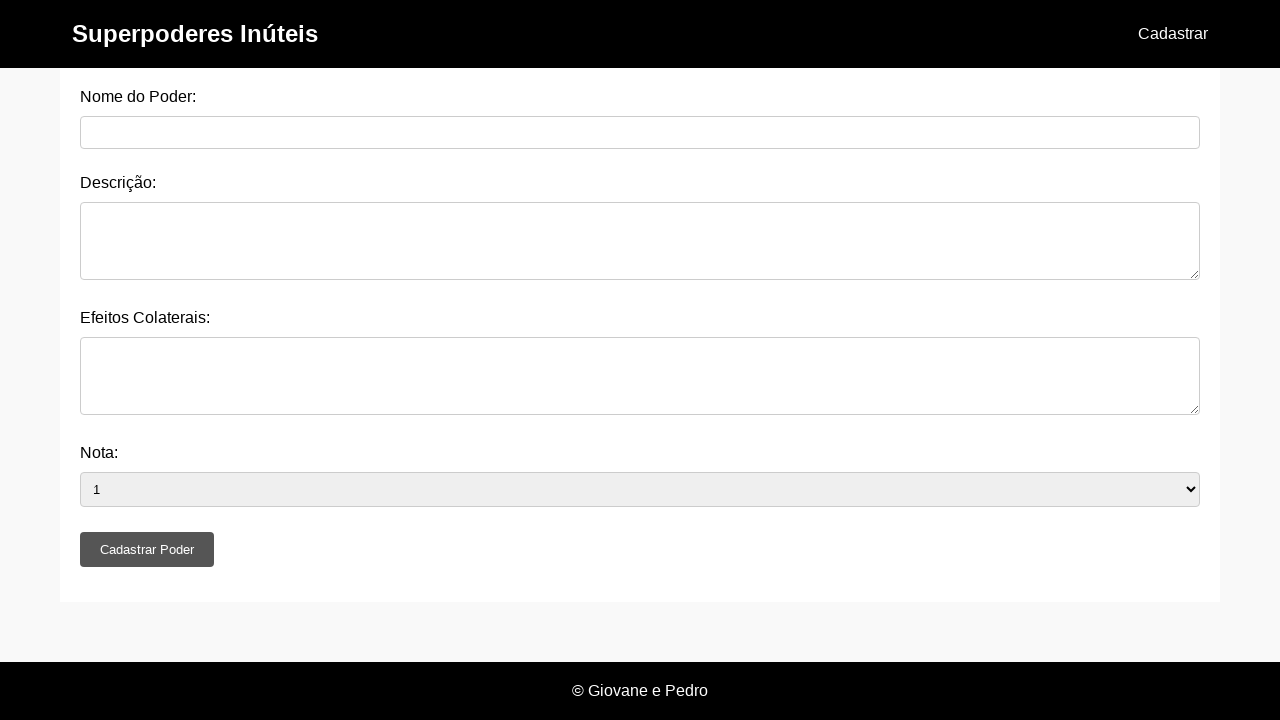

Waited 500ms for form submission to complete
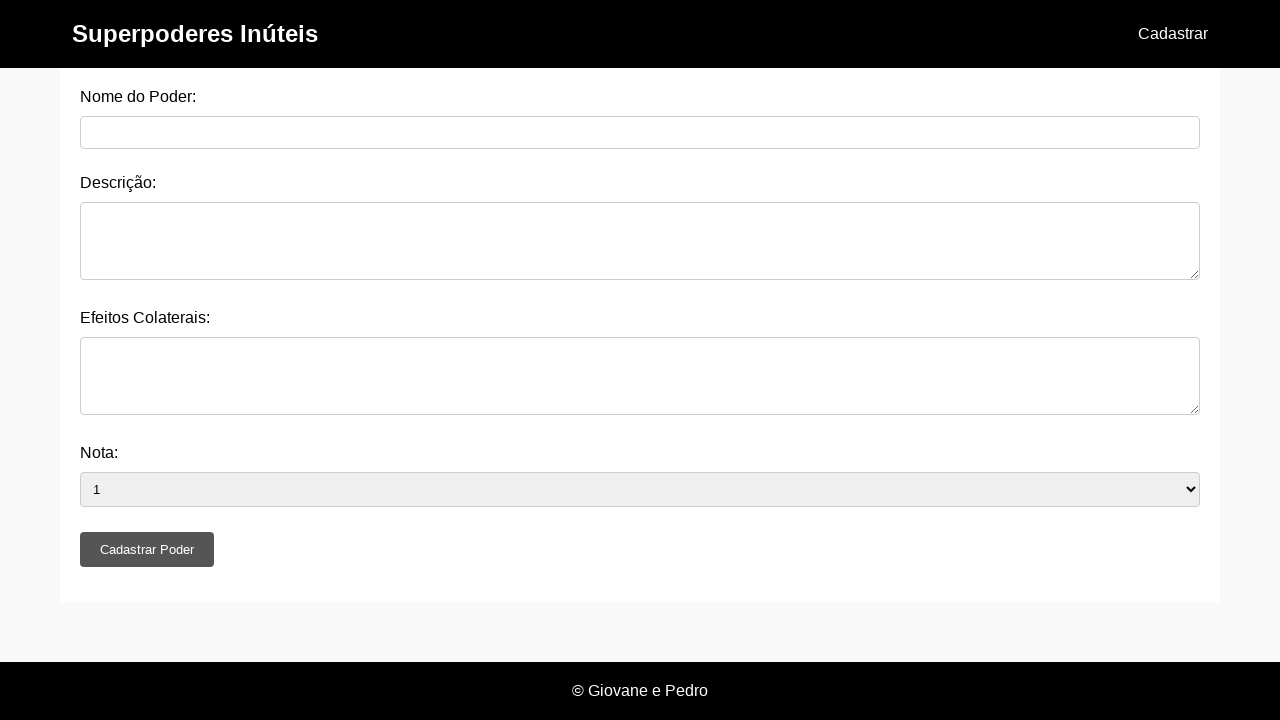

Navigated back to home page
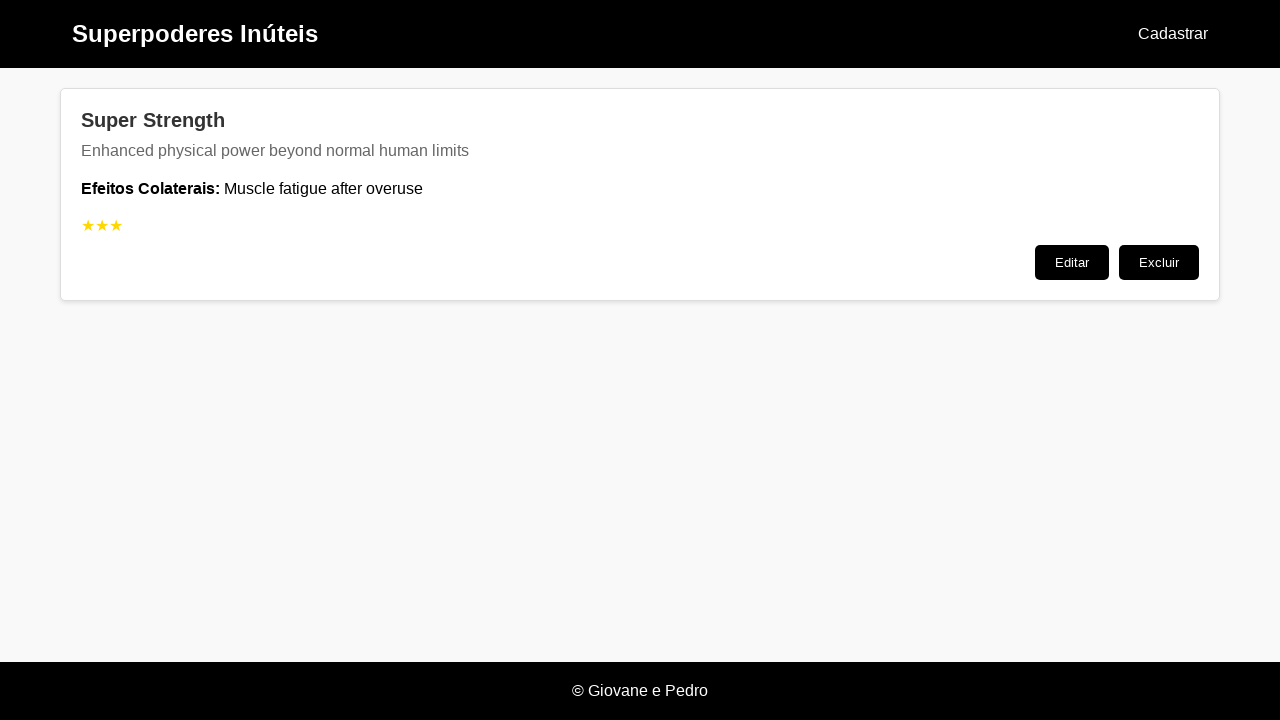

Power list loaded on home page
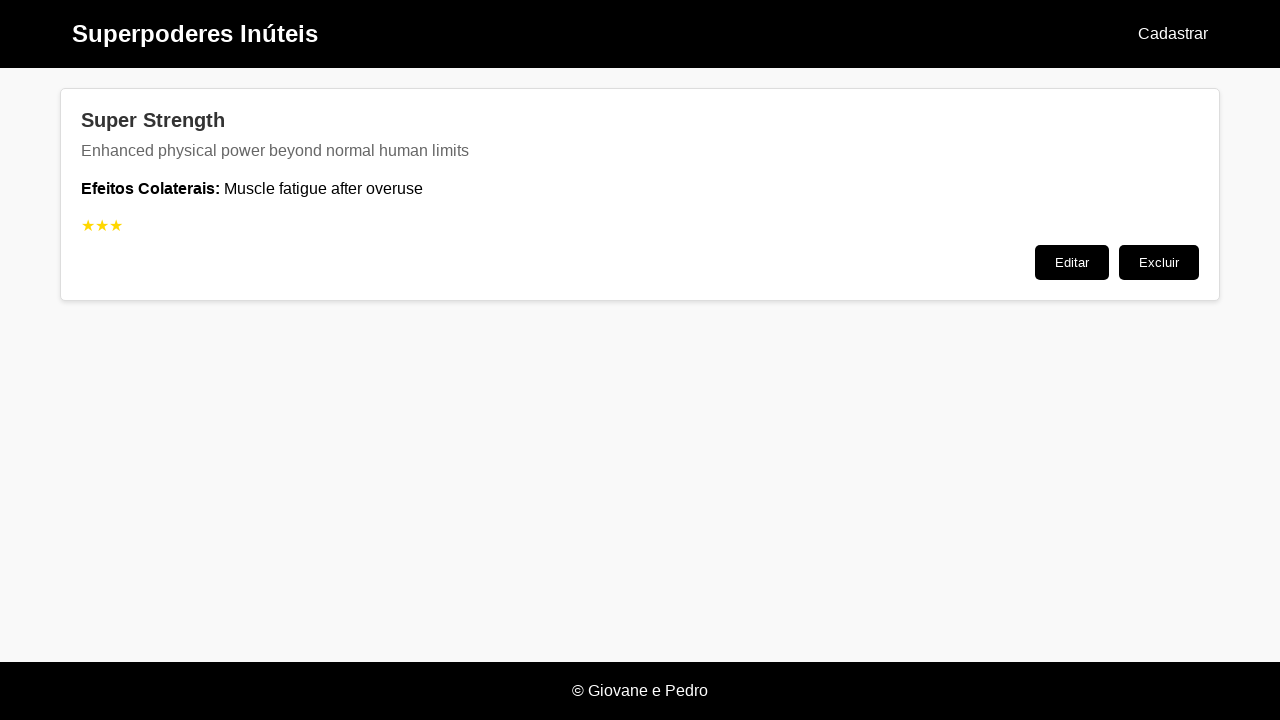

Created power 'Super Strength' found in power list
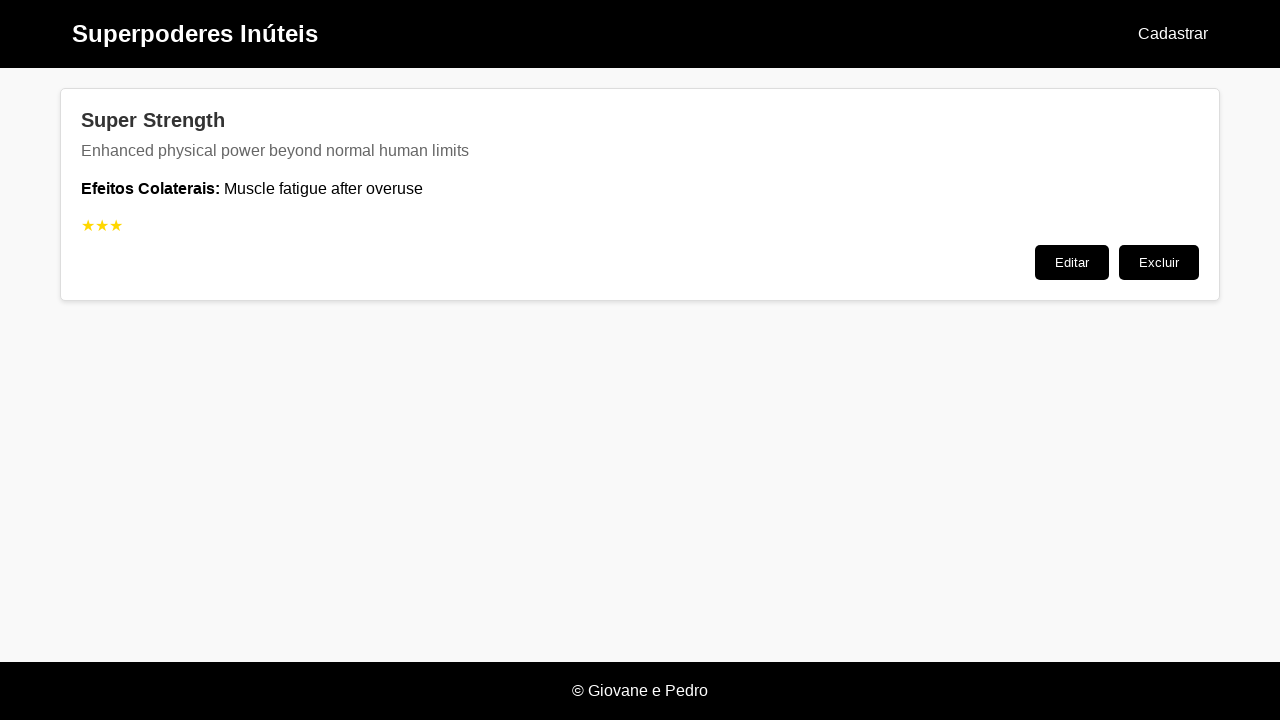

Clicked 'Editar' button on 'Super Strength' power at (1072, 262) on .post:has(.post-title:has-text('Super Strength')) >> text=Editar
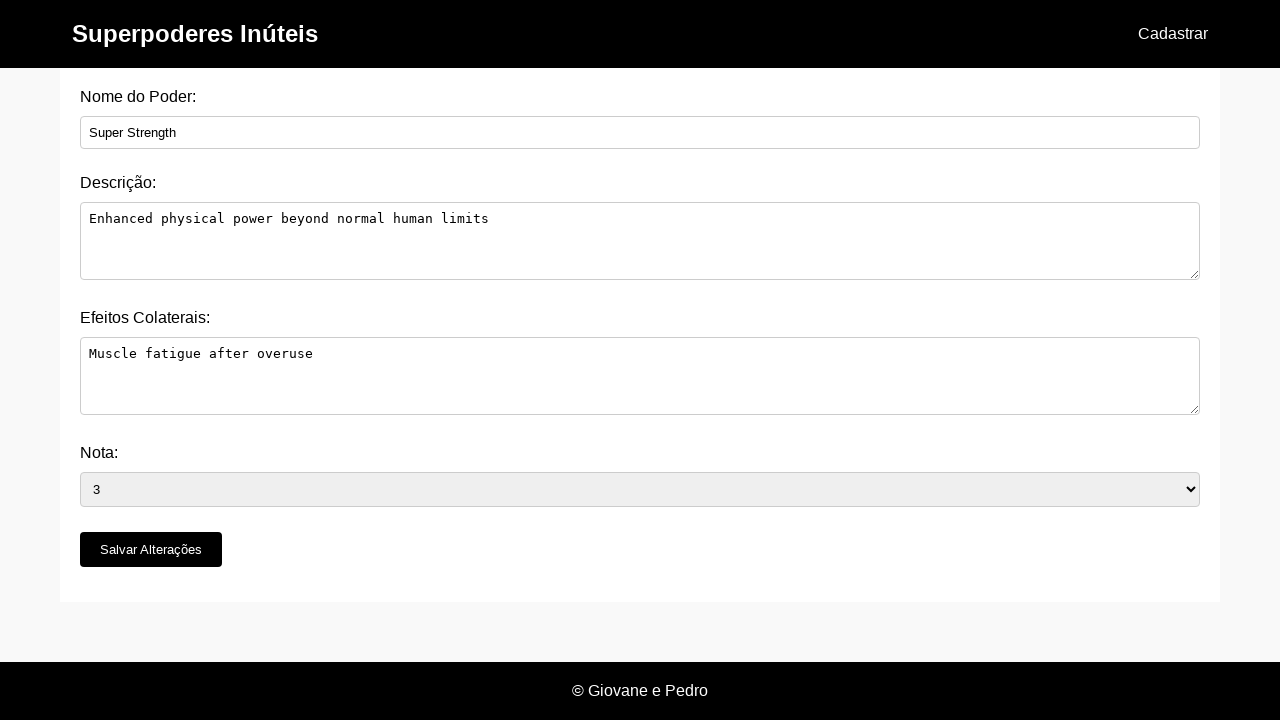

Changed power name from 'Super Strength' to 'Mega Strength' on #nome_do_poder
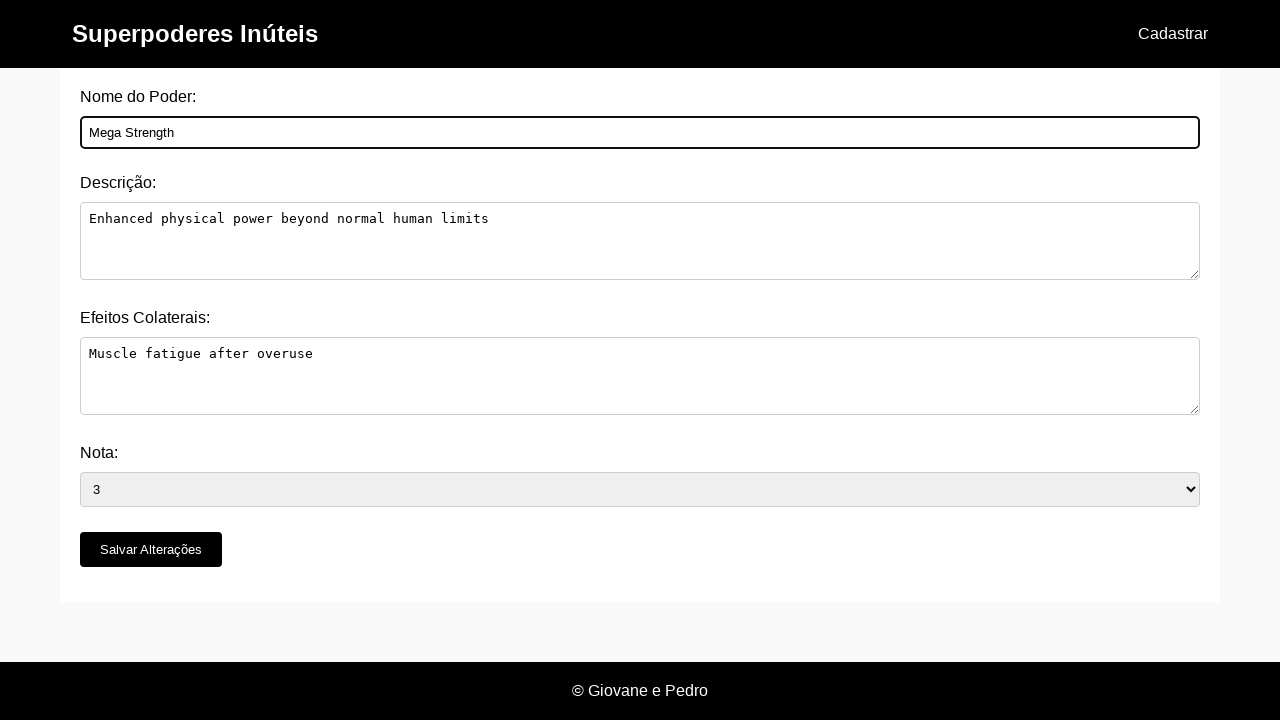

Changed description to 'Incredibly enhanced physical power' on #descricao
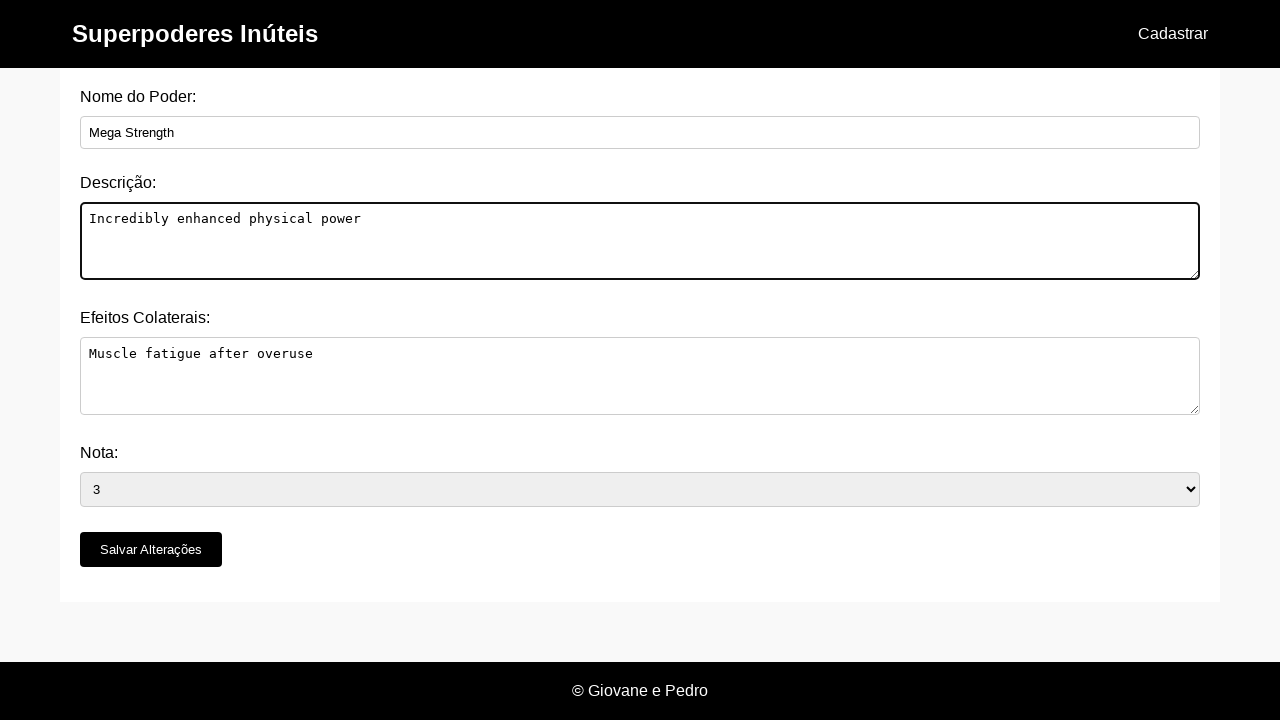

Changed side effects to 'Extreme exhaustion' on #efeitos_colaterais
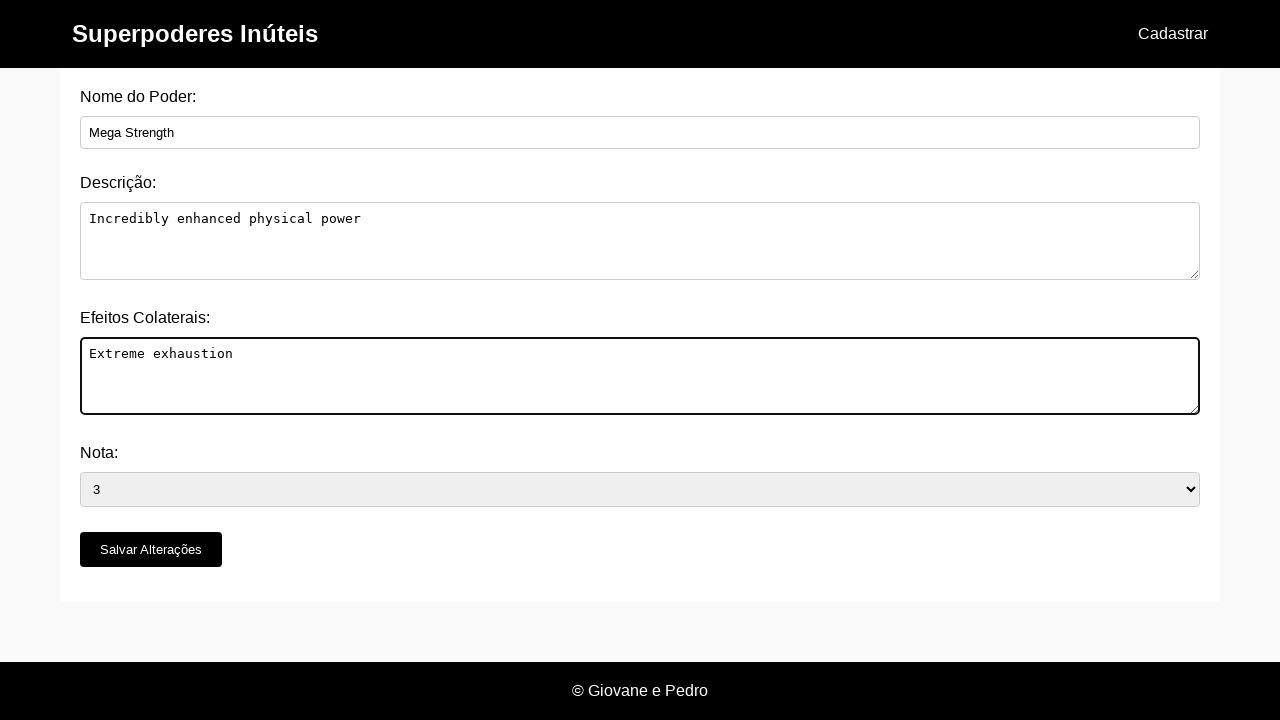

Changed rating from '3' to '5' on #nota
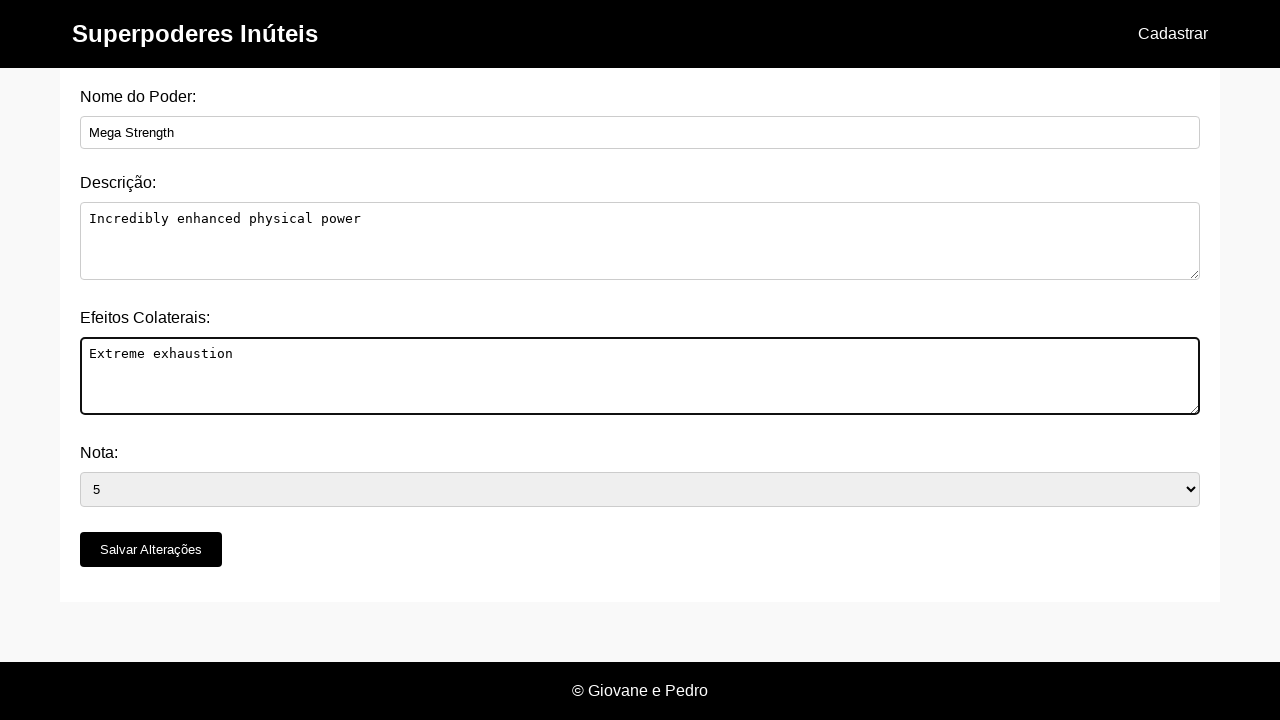

Clicked 'Salvar Alterações' button to save all changes at (151, 550) on button[type='submit']:has-text('Salvar Alterações')
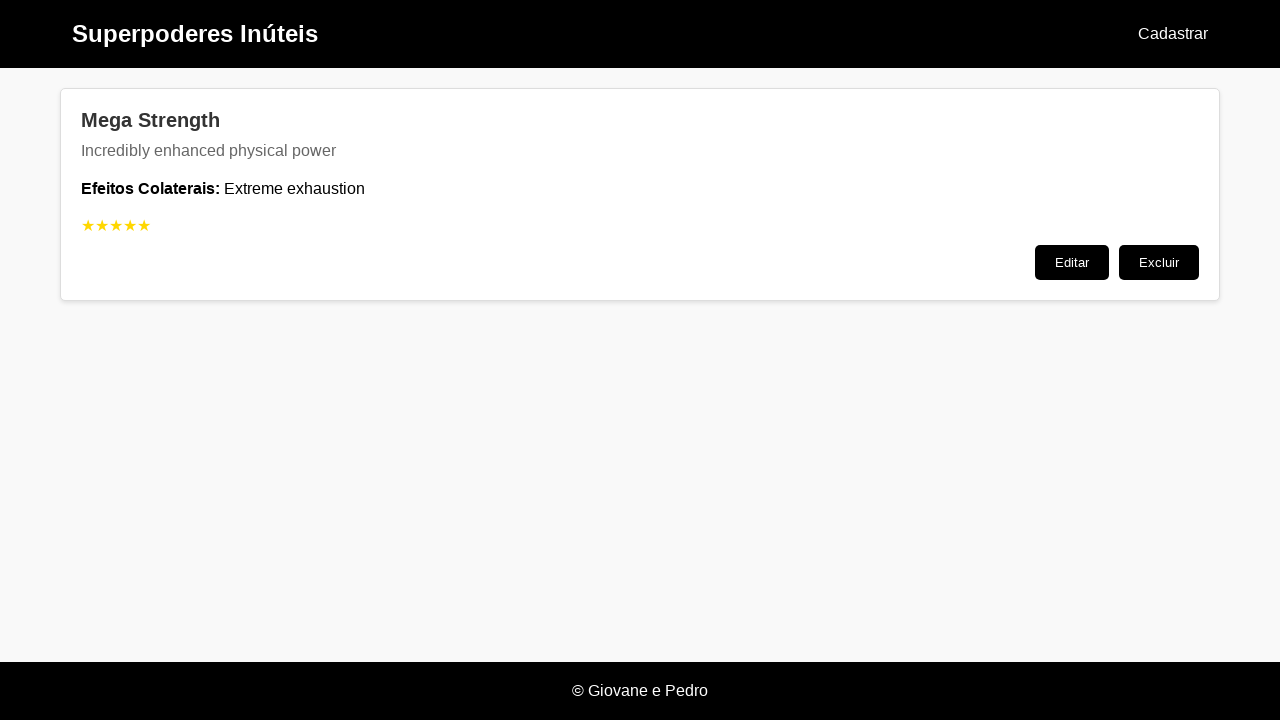

Waited 500ms for edit submission to complete
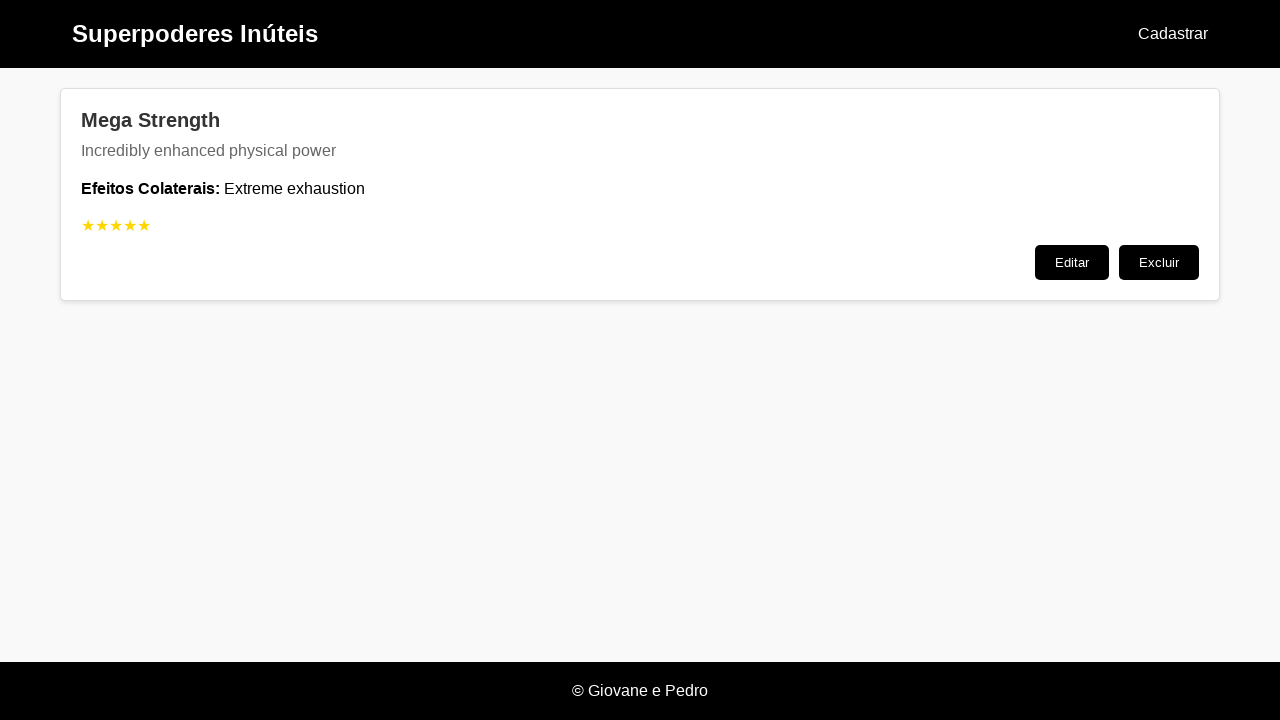

Navigated back to home page to verify changes
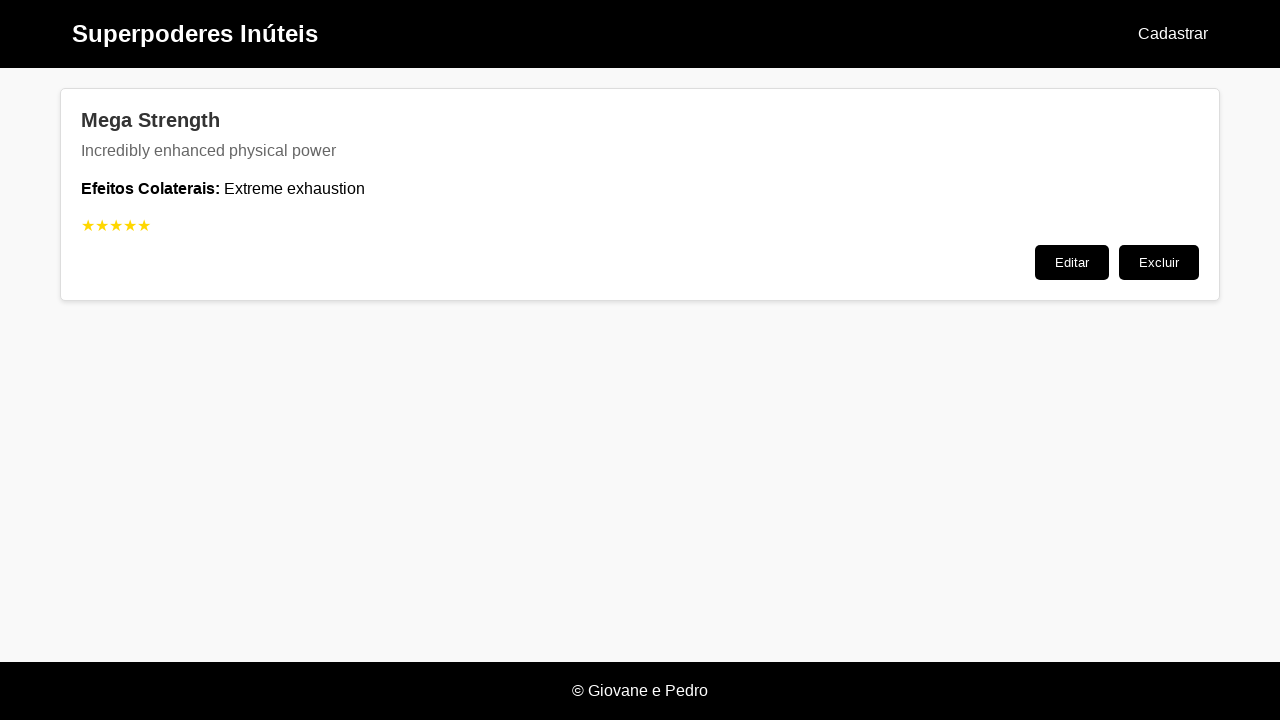

Power list loaded on verification visit
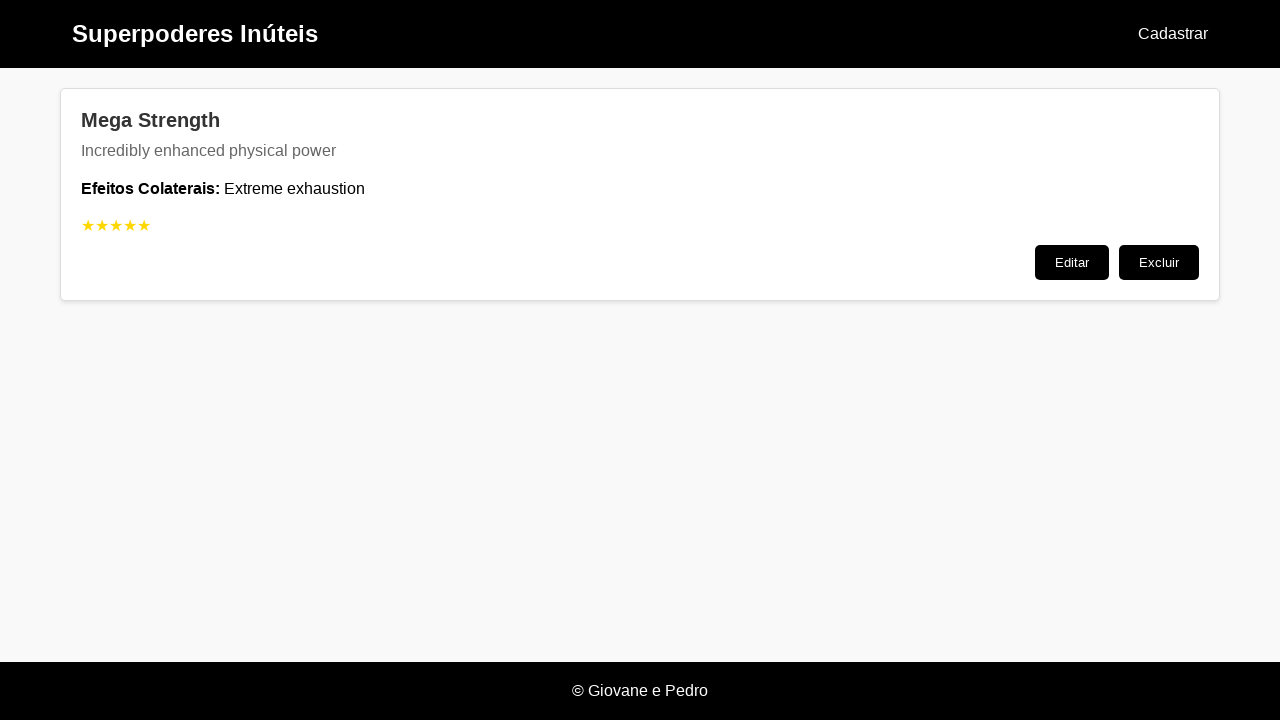

Verified that power name was successfully changed to 'Mega Strength'
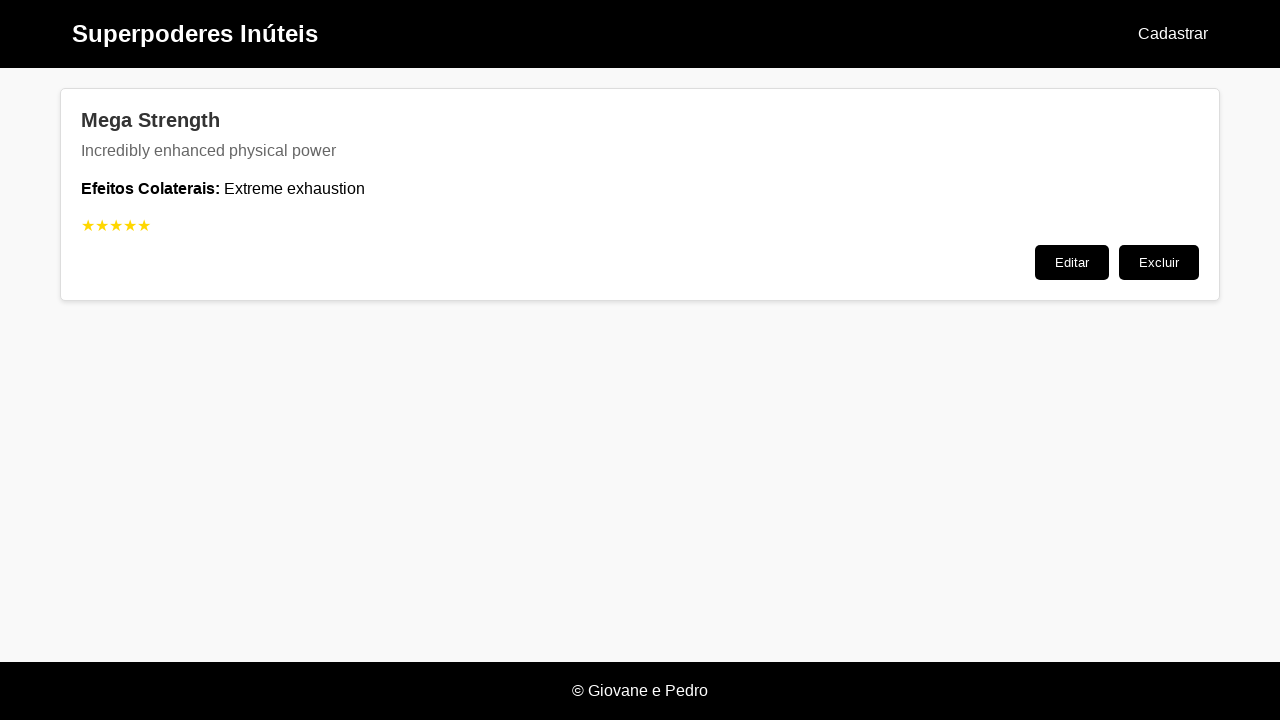

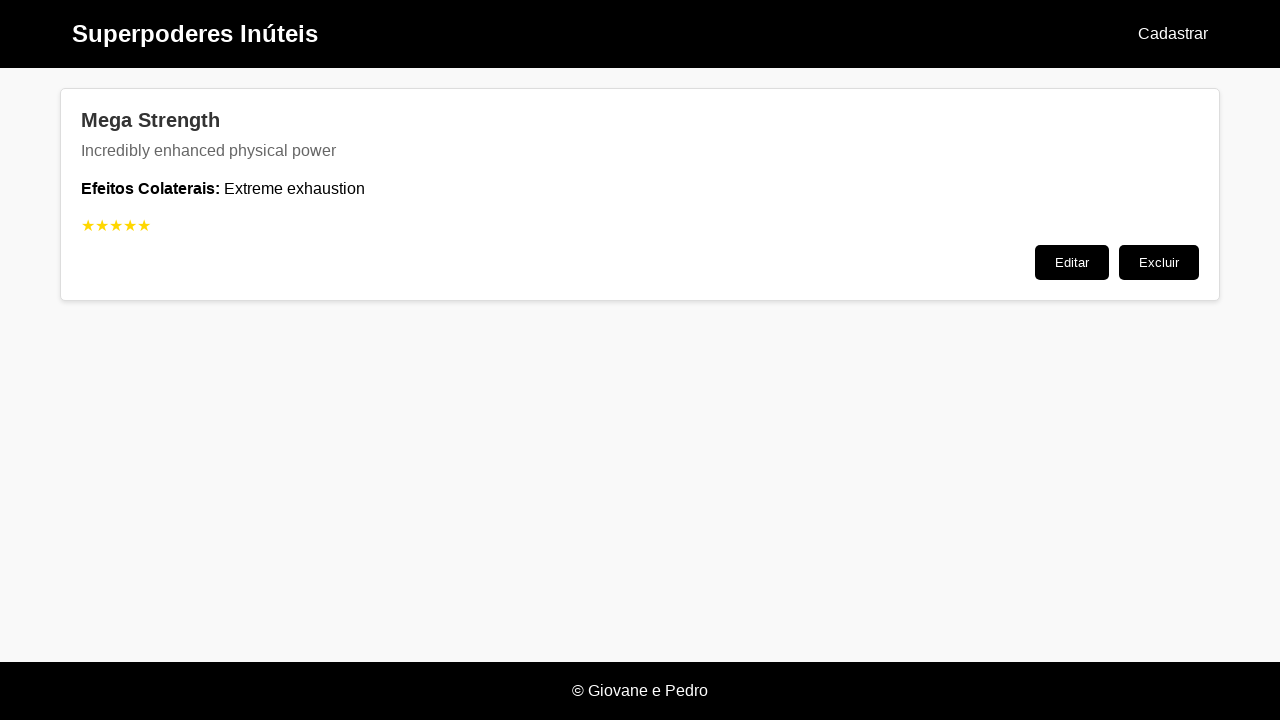